Tests service type mapping on a booking page by clicking through different service options (60min, 90min, fasciaflow) and verifying that the correct service type attributes are set for each selection.

Starting URL: https://ittheal.com/3t/

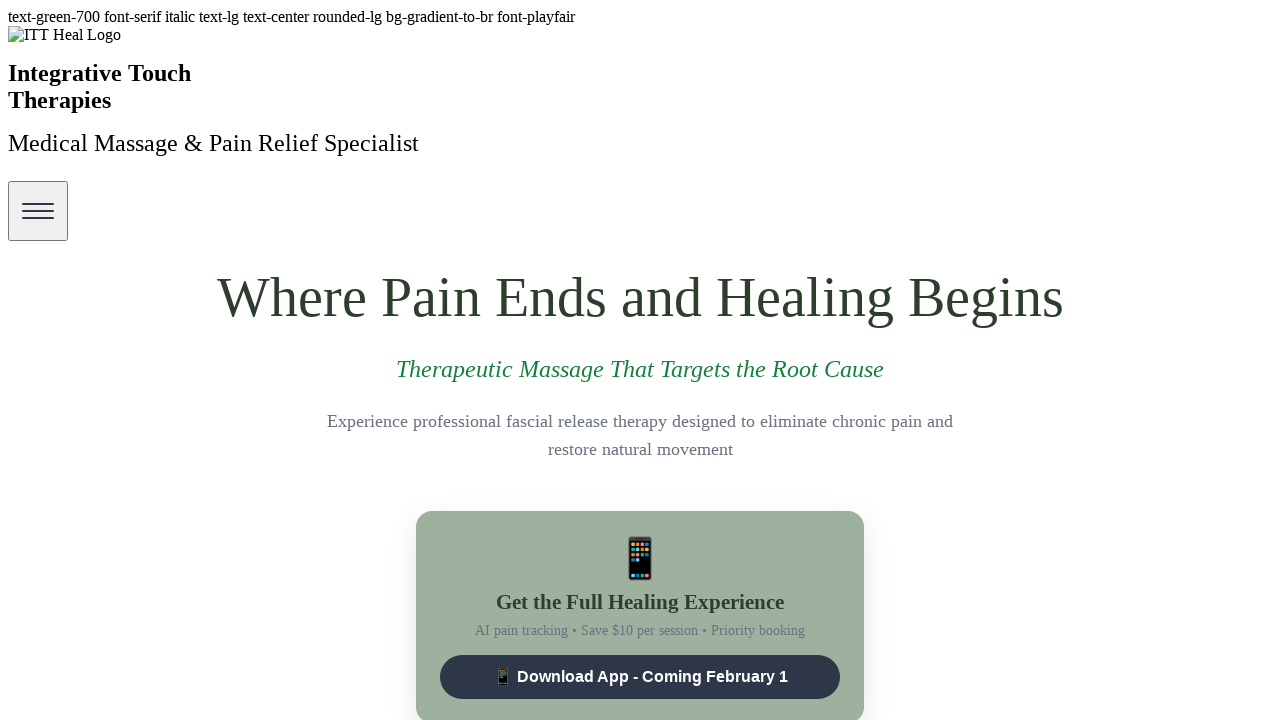

Waited for page to load
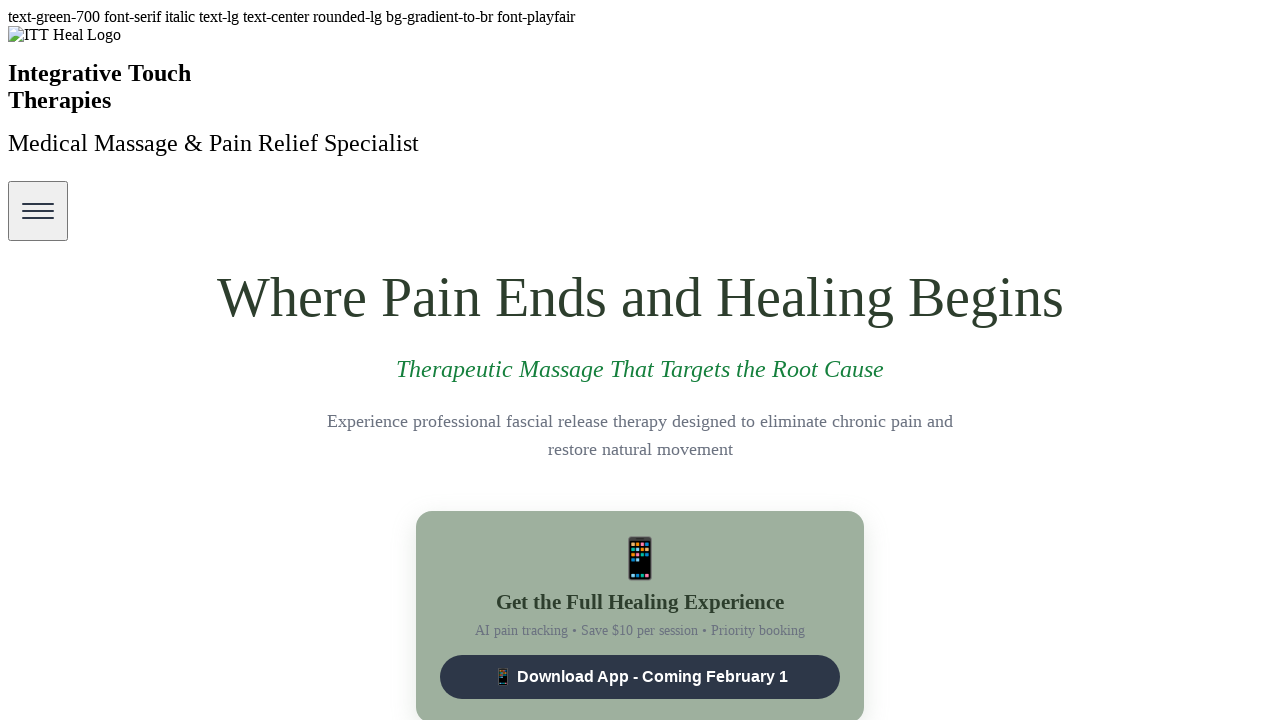

Clicked on 60min service option at (479, 360) on [data-service="60min"]
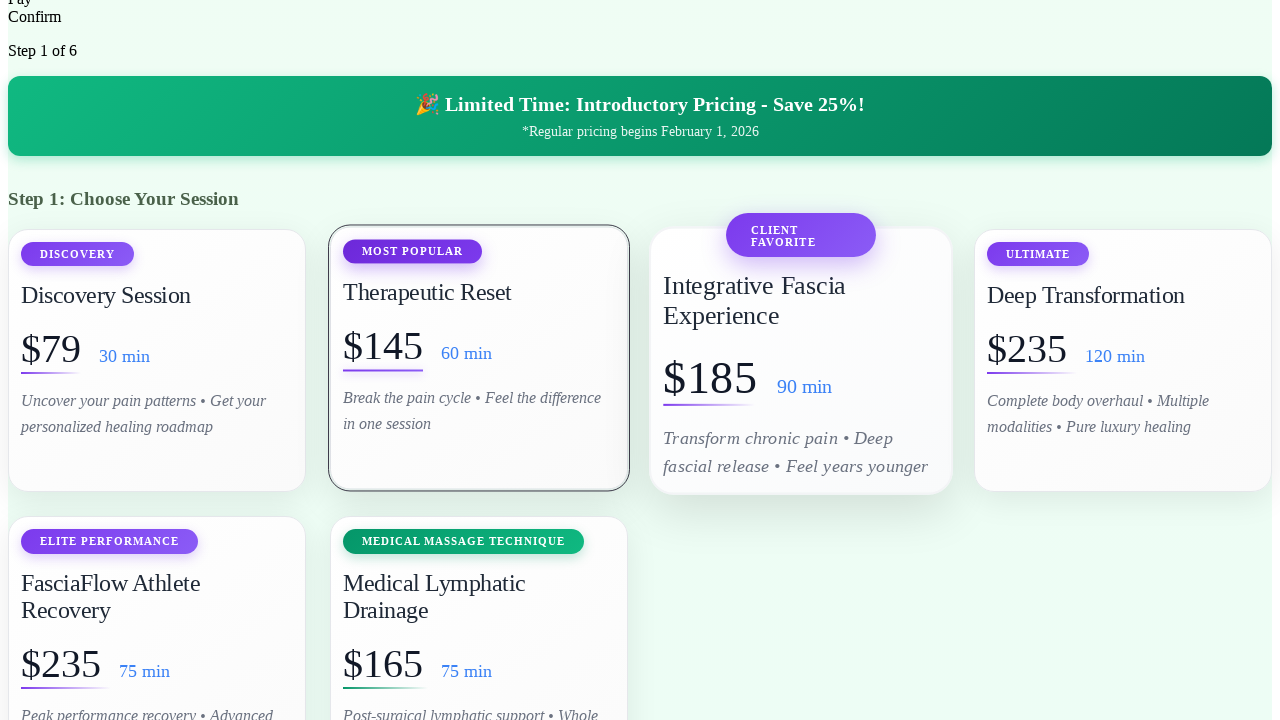

Waited for 60min service to load
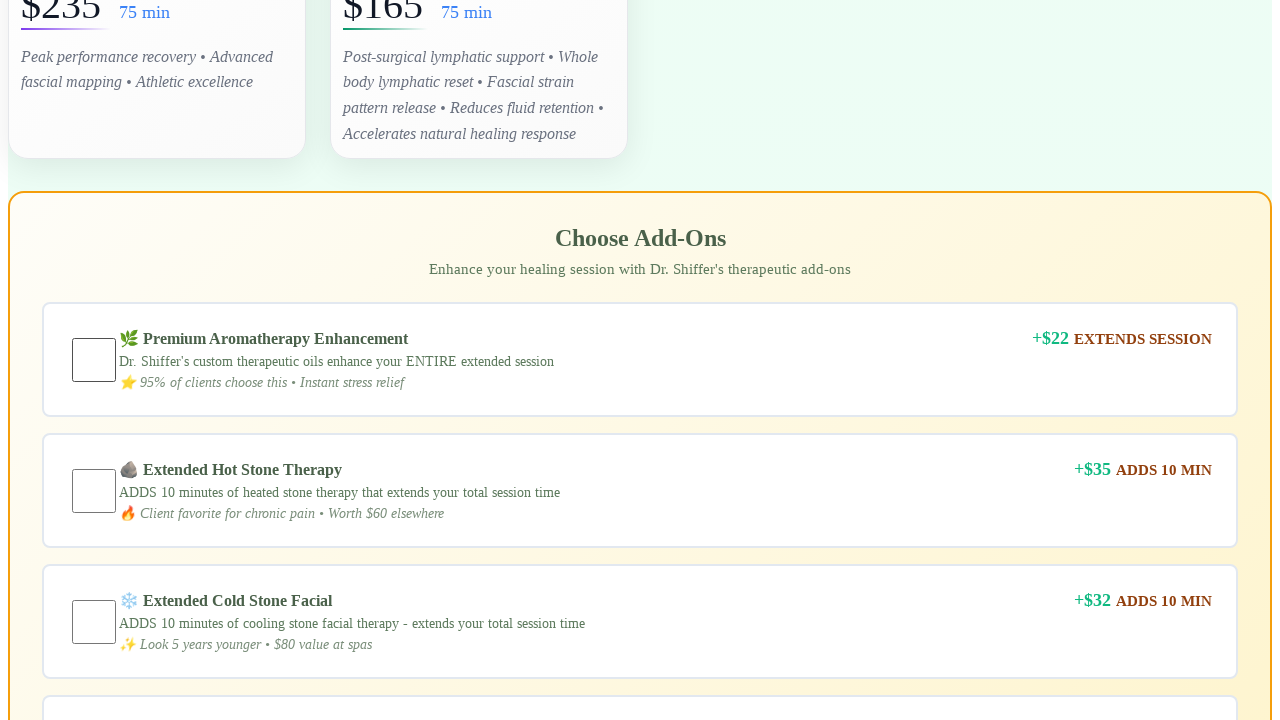

Clicked on 90min service option at (801, 360) on [data-service="90min"]
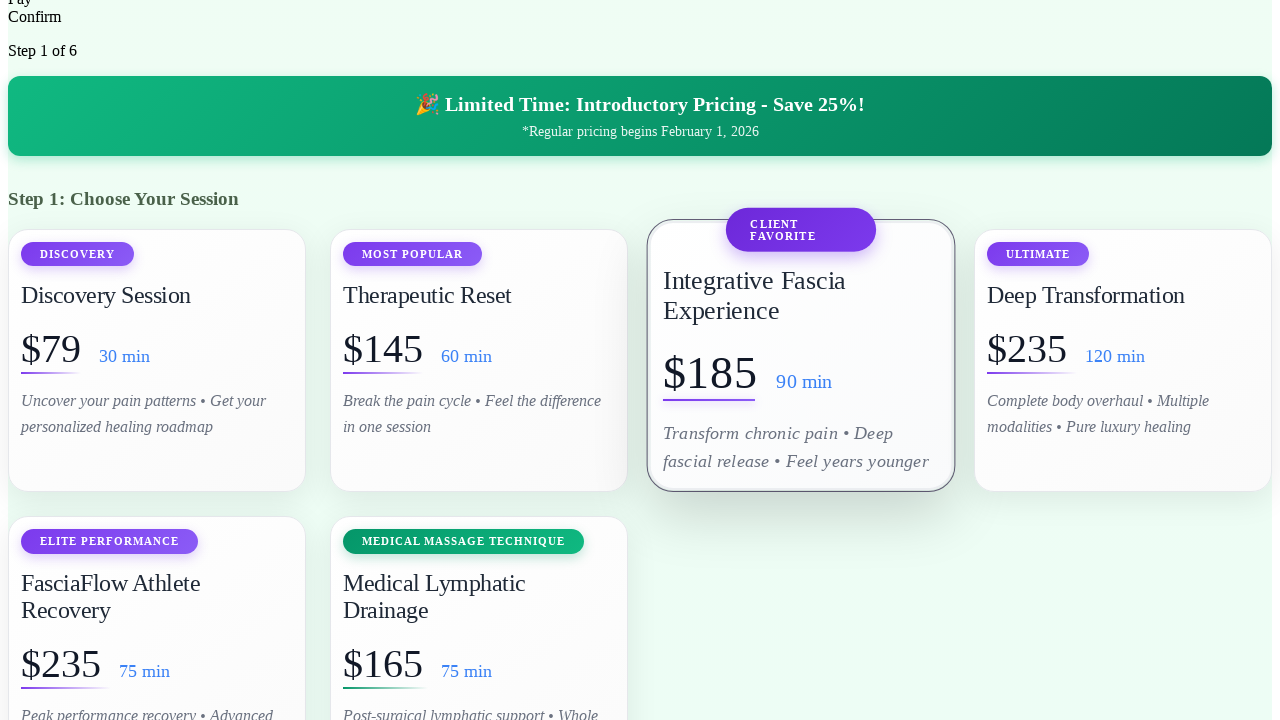

Waited for 90min service to load
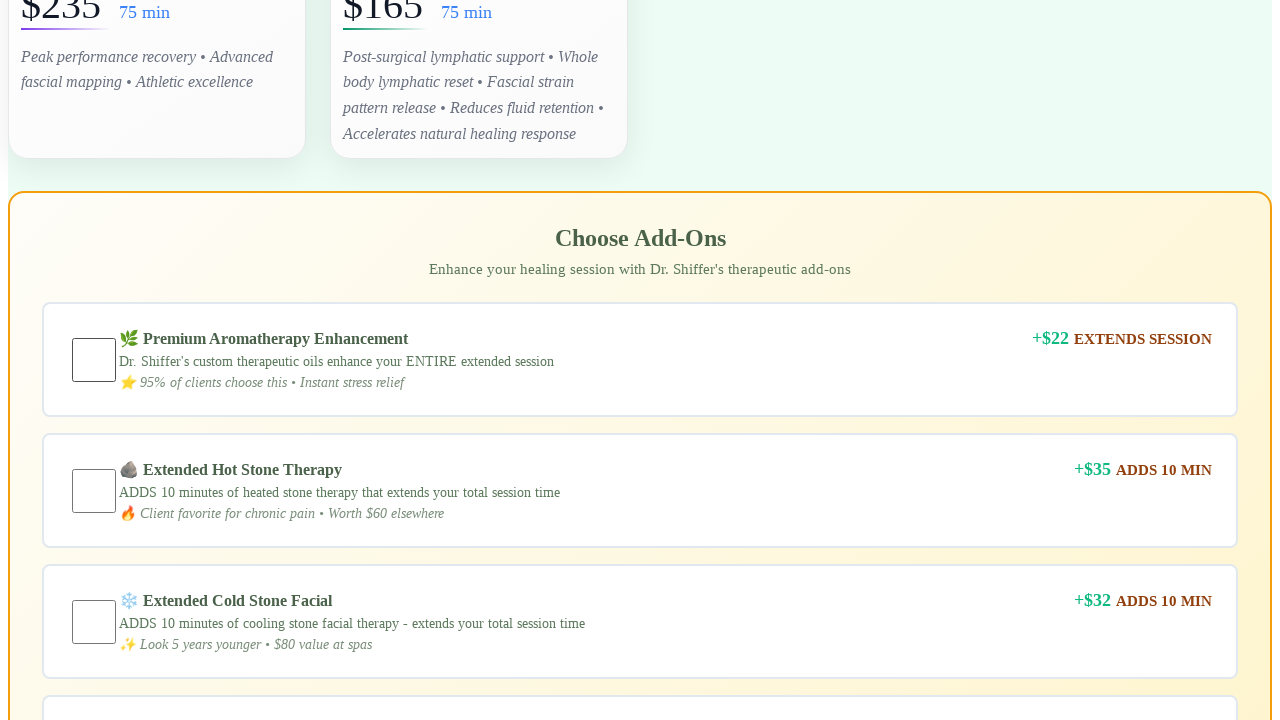

Clicked on fasciaflow service option at (157, 151) on [data-service="fasciaflow"]
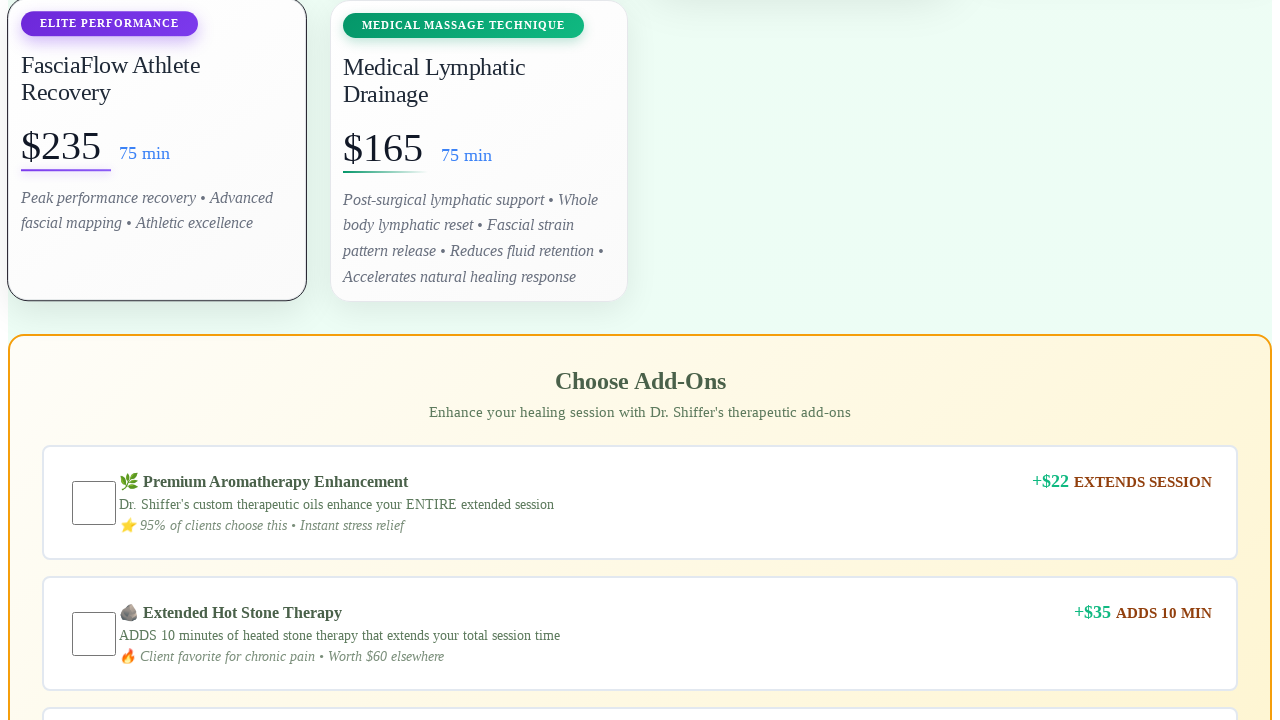

Waited for fasciaflow service to load
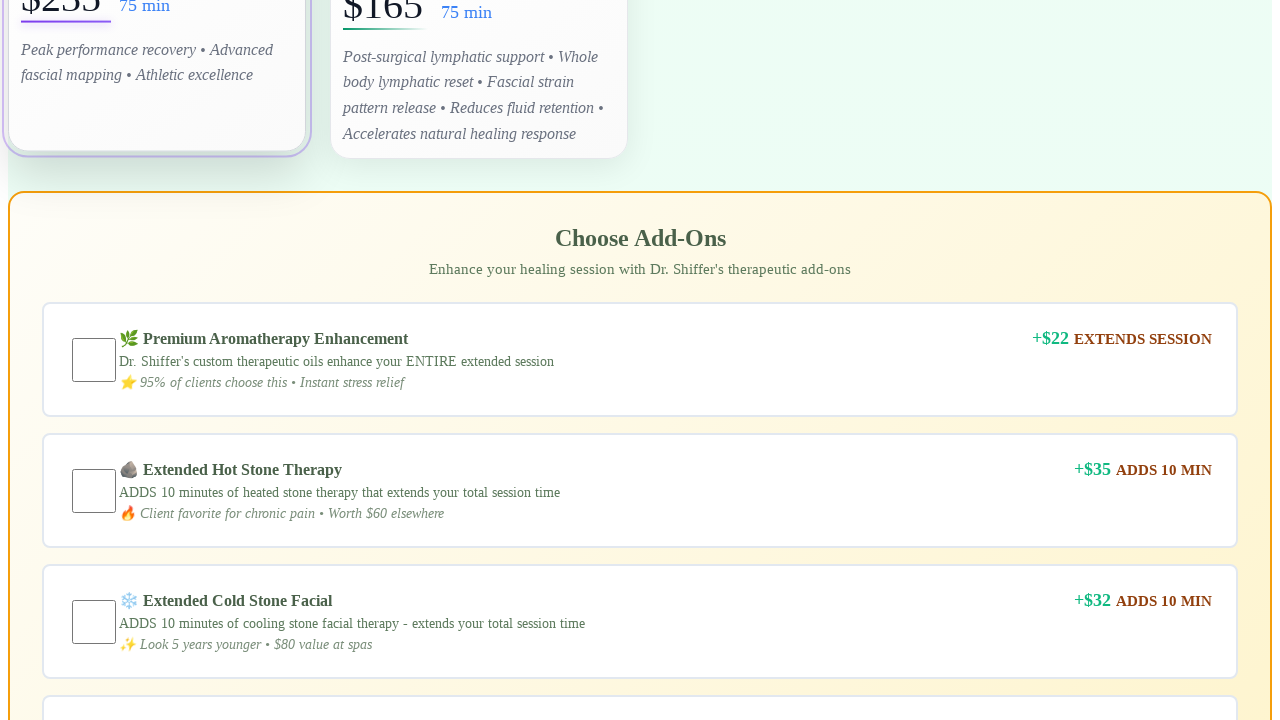

Clicked on fasciaflow service option for final verification at (157, 151) on [data-service="fasciaflow"]
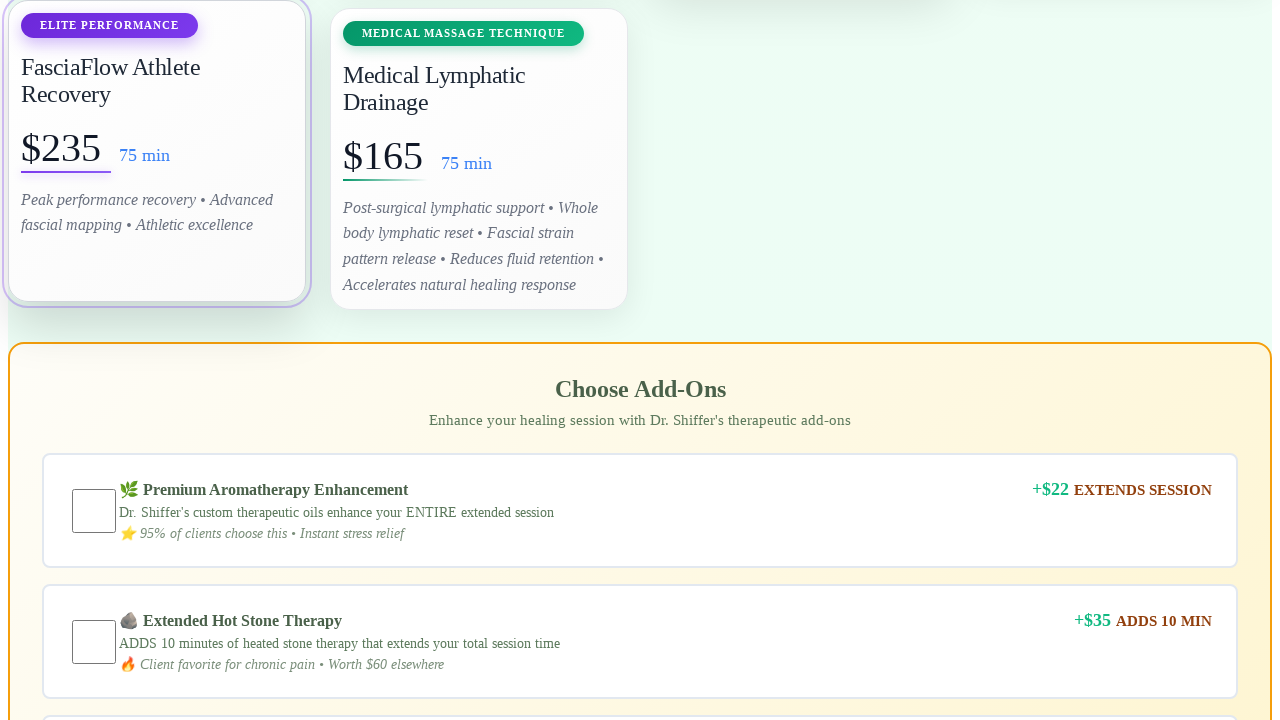

Waited for fasciaflow service final selection to load
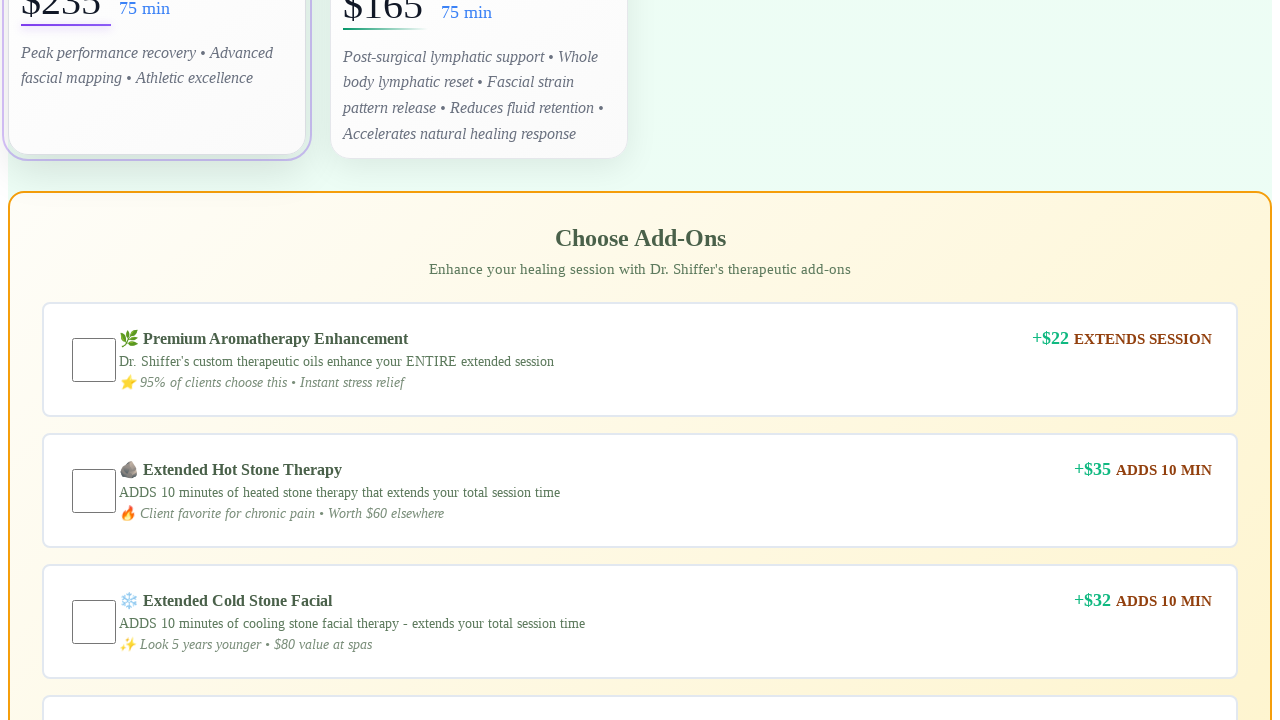

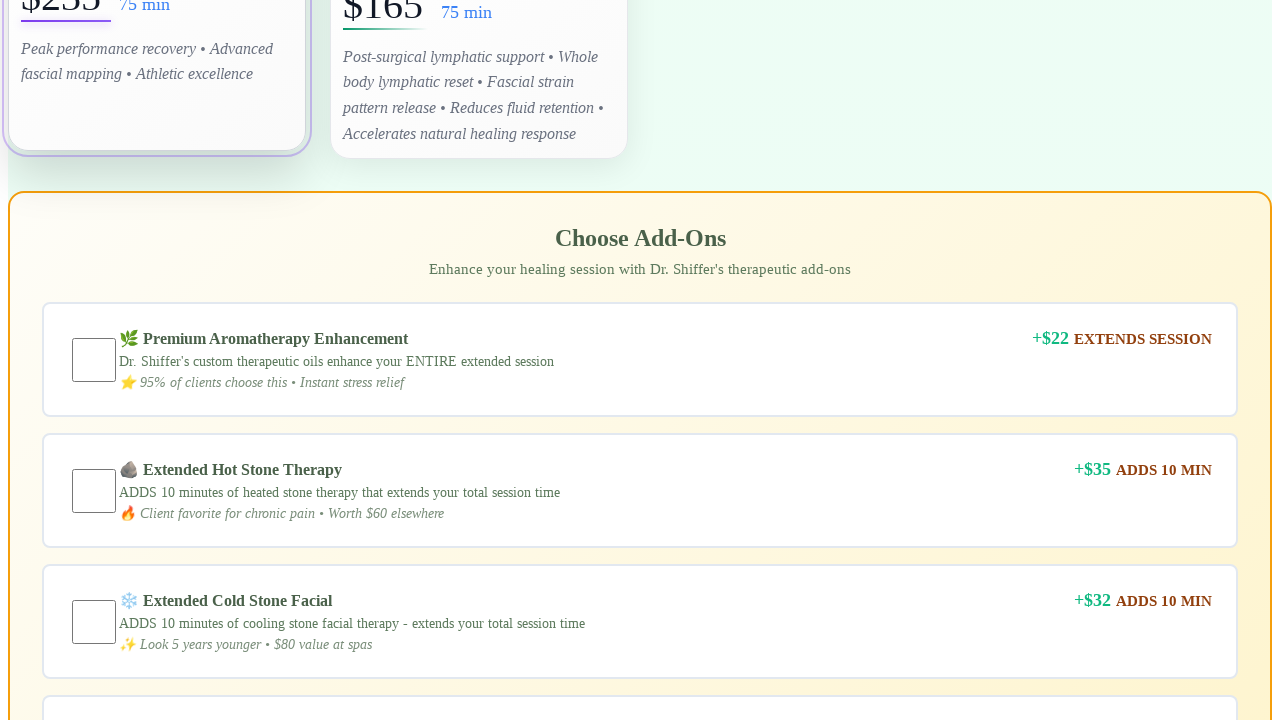